Tests interaction with a static web table by waiting for the table to load, verifying table structure exists, and clicking on a specific cell/link within the table.

Starting URL: http://seleniumpractise.blogspot.com/2021/08/webtable-in-html.html

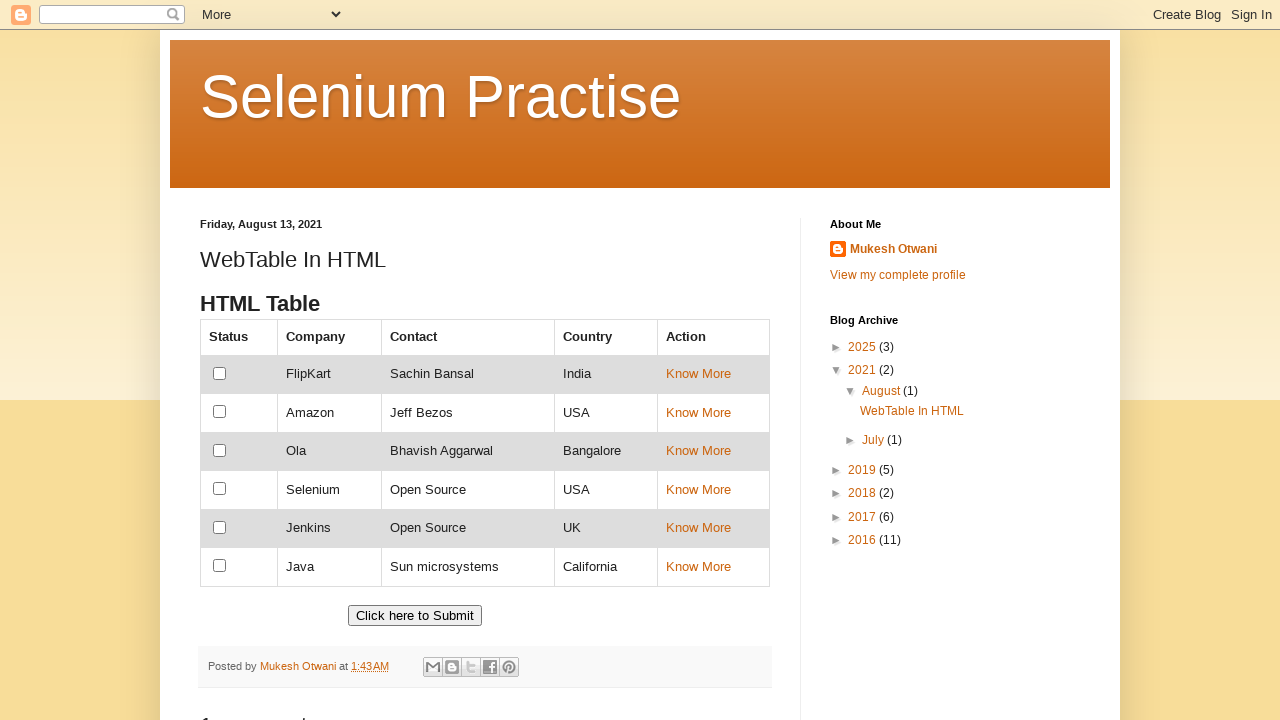

Waited for table with id 'customers' to be visible
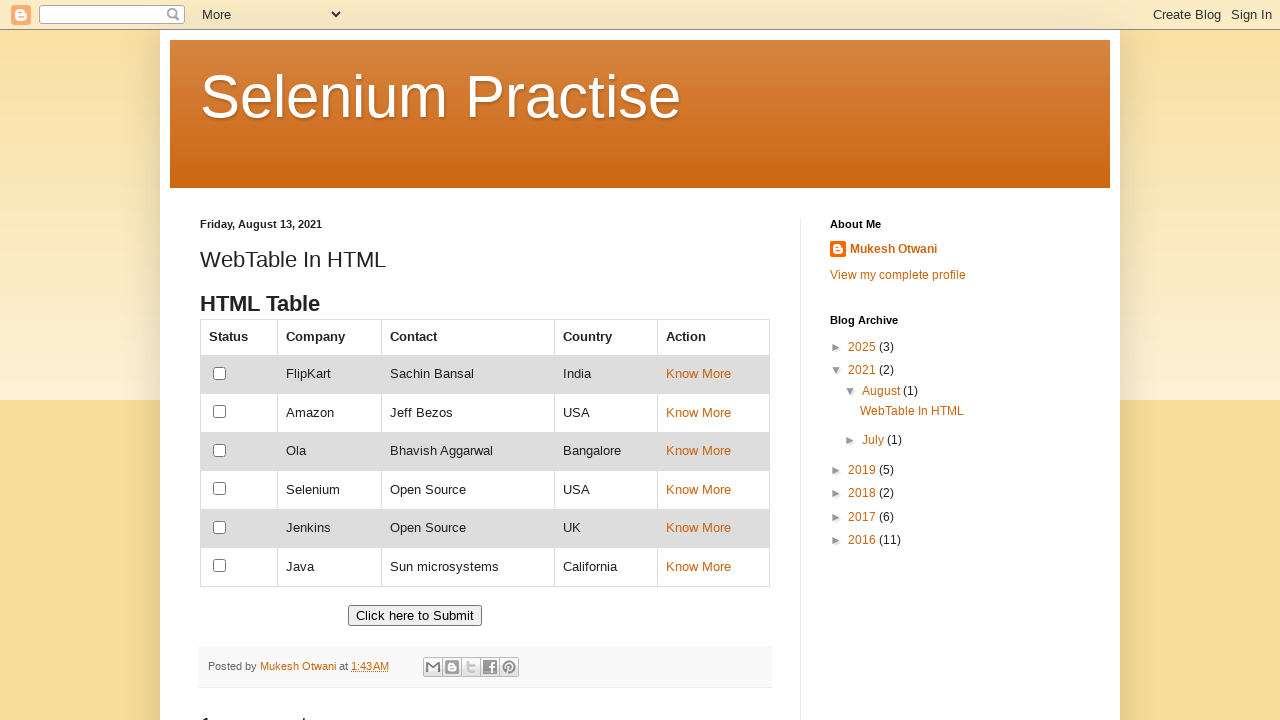

Verified table rows exist in the customers table
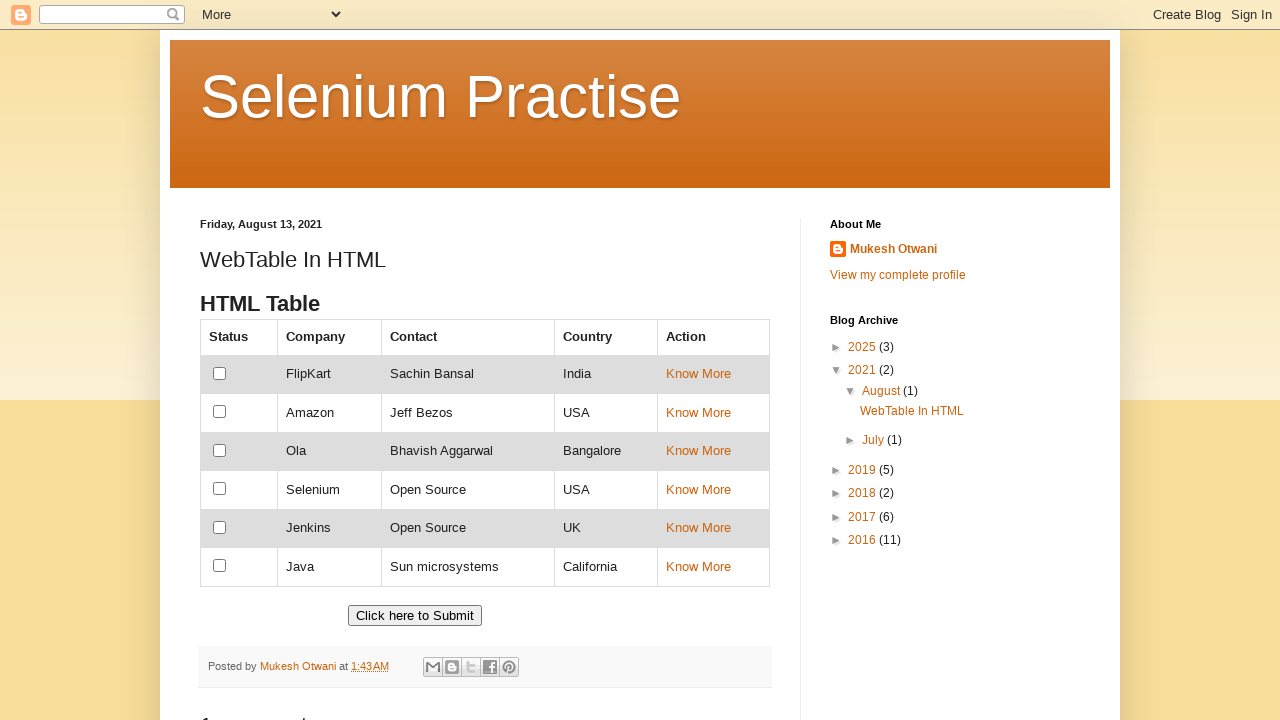

Verified table headers exist in the customers table
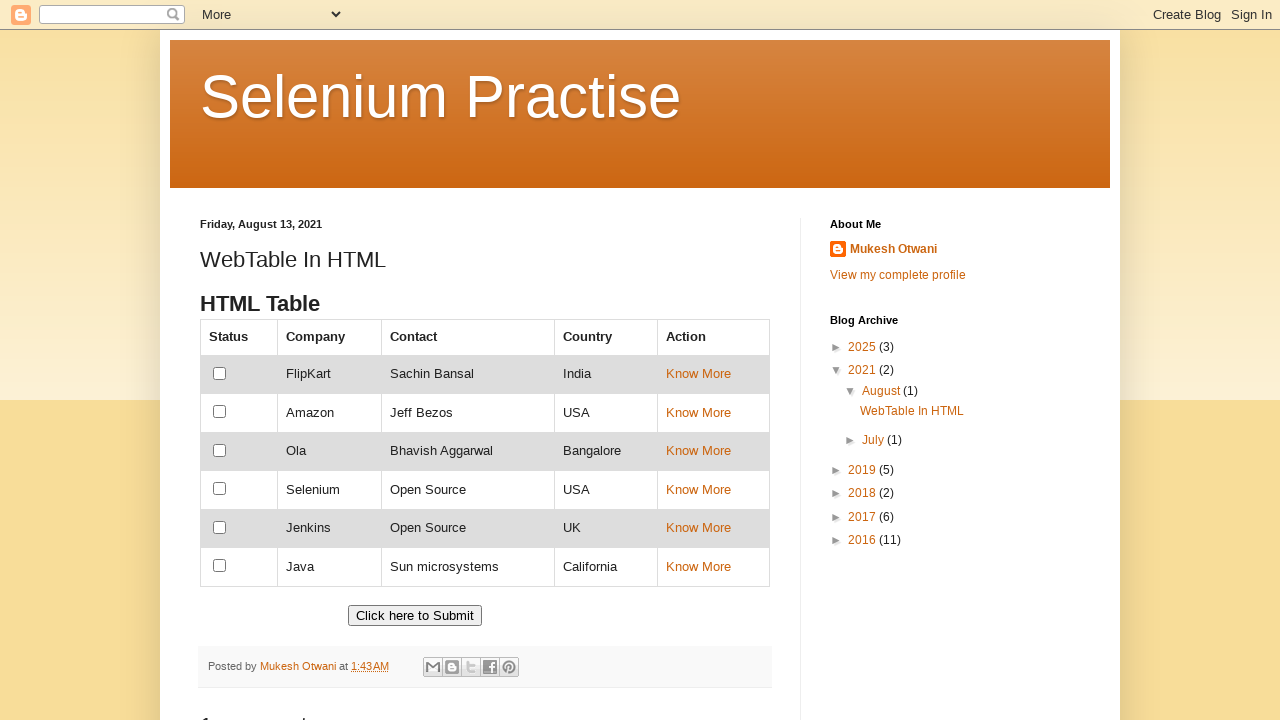

Located specific cell at row 4, column 4 (Bangalore) in the customers table
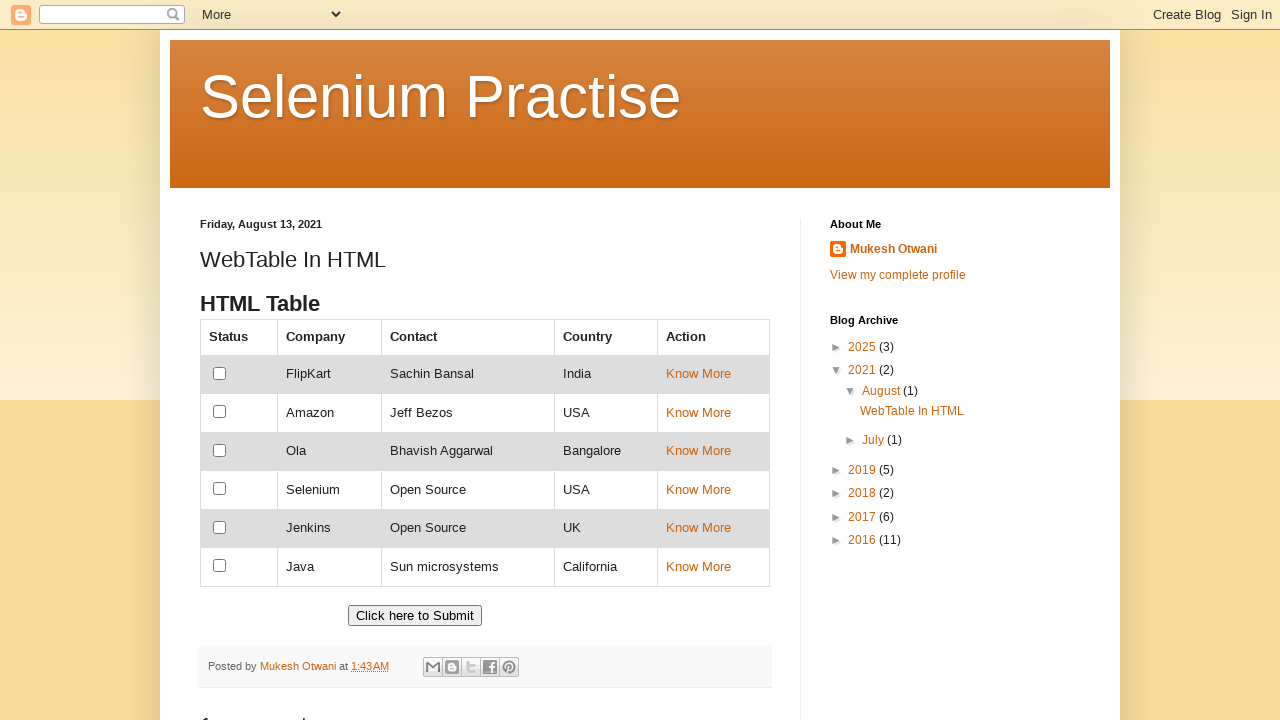

Clicked 'know more' link in the Ola row at (713, 452) on xpath=//td[text()='Ola']//following-sibling::td[3]
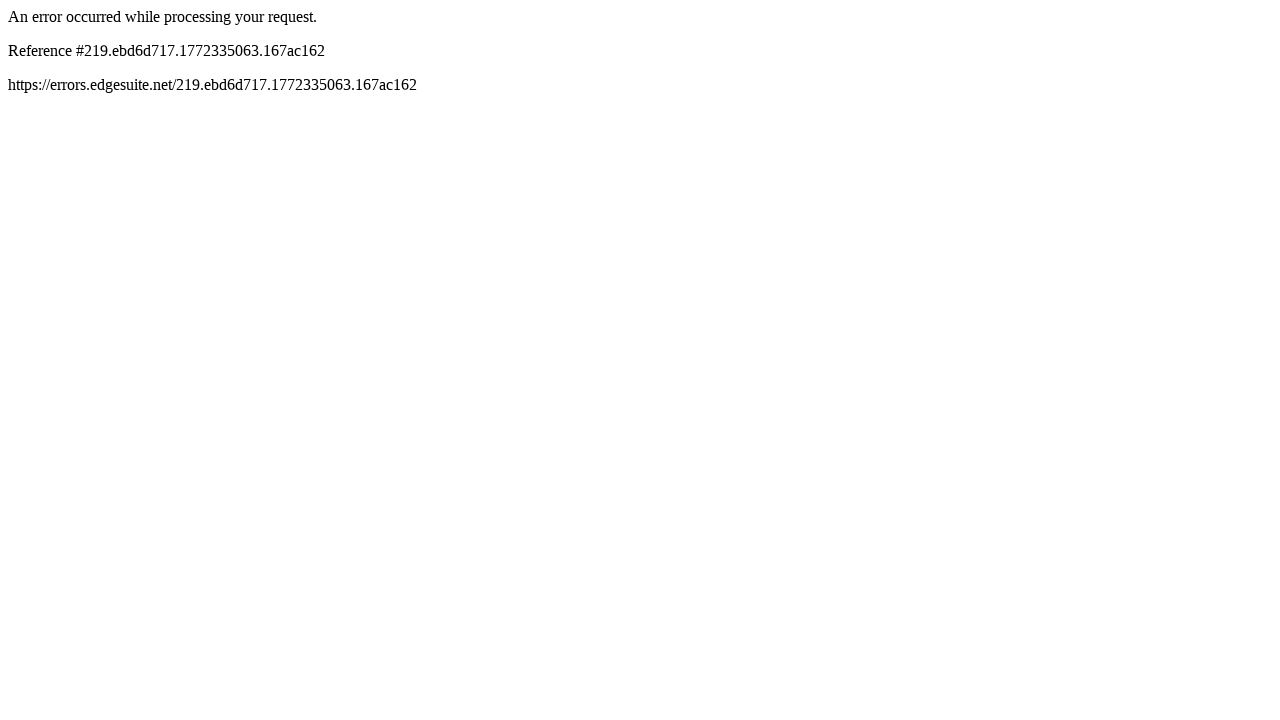

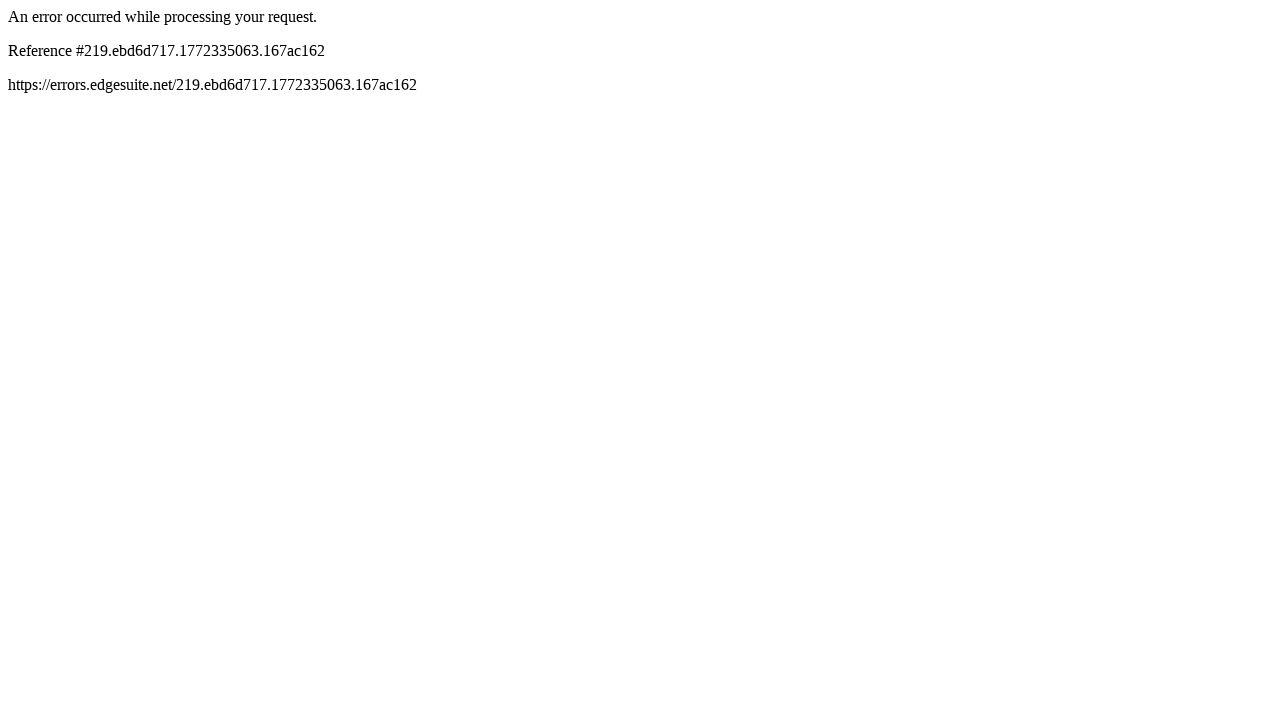